Adds multiple items to cart on an e-commerce website by searching for specific product names, clicking add buttons, and proceeding to checkout with a promo code

Starting URL: https://rahulshettyacademy.com/seleniumPractise/#/

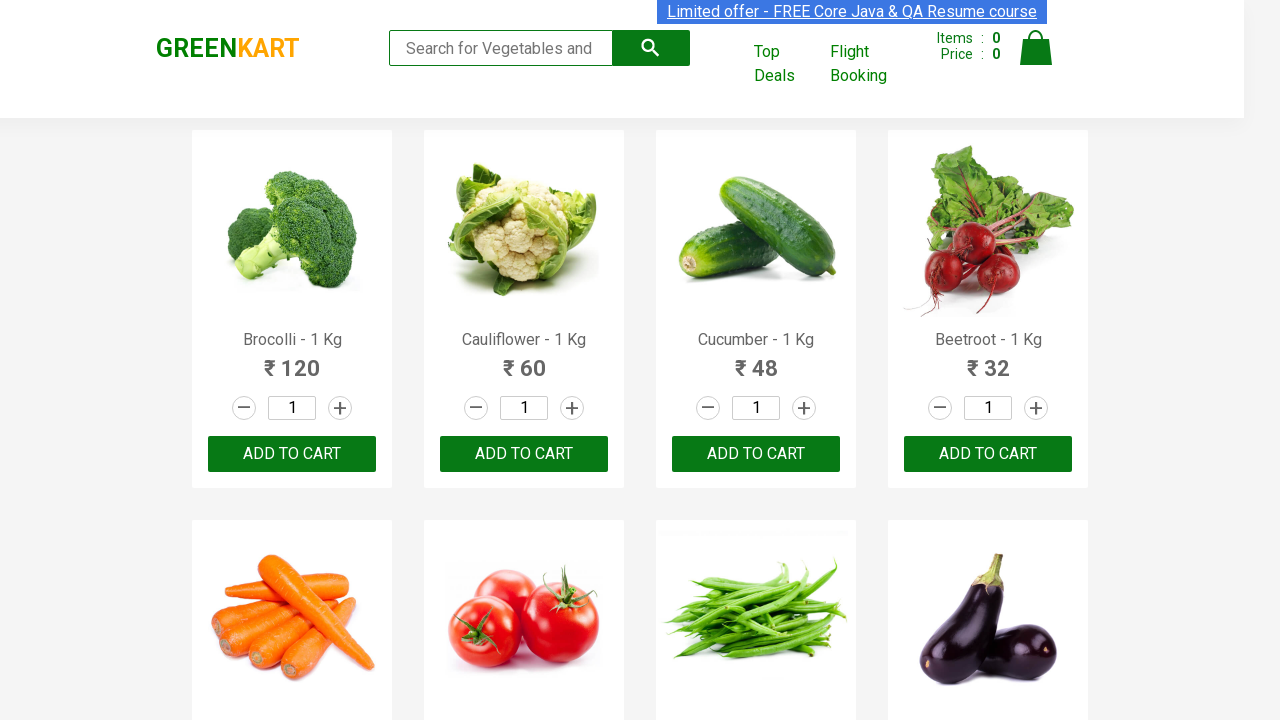

Retrieved all product name elements from the page
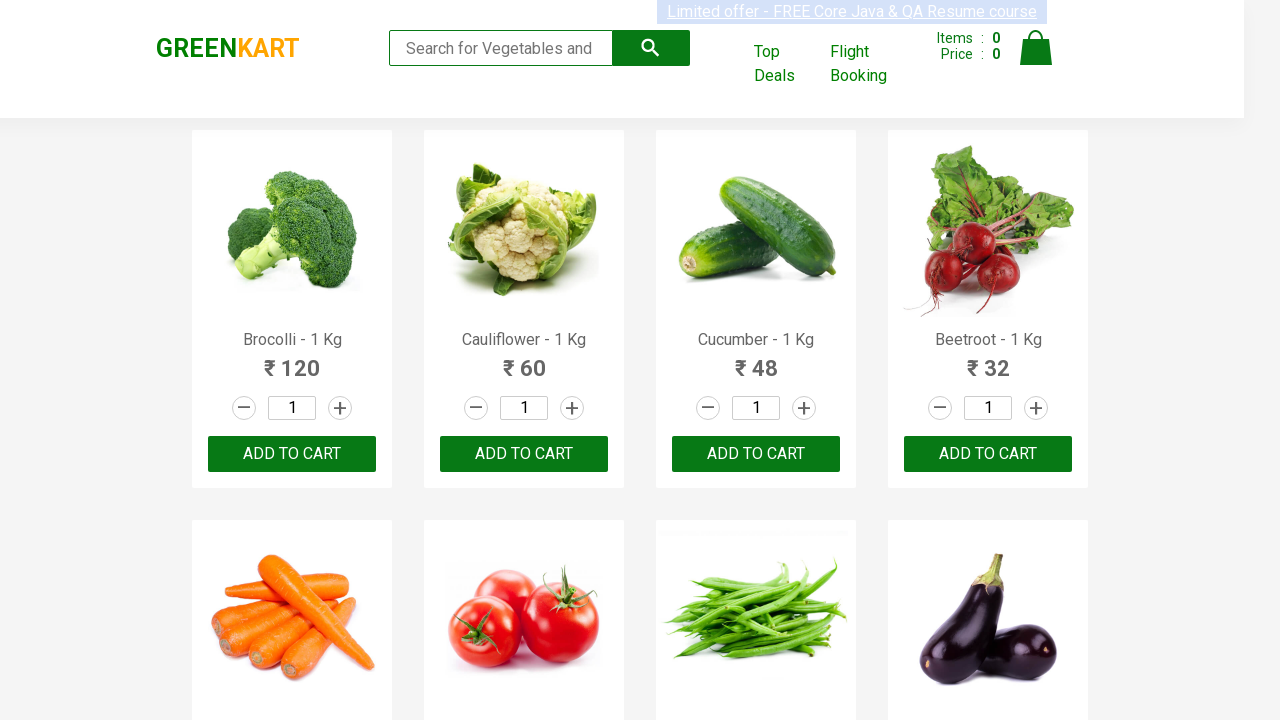

Clicked 'Add to cart' button for Tomato
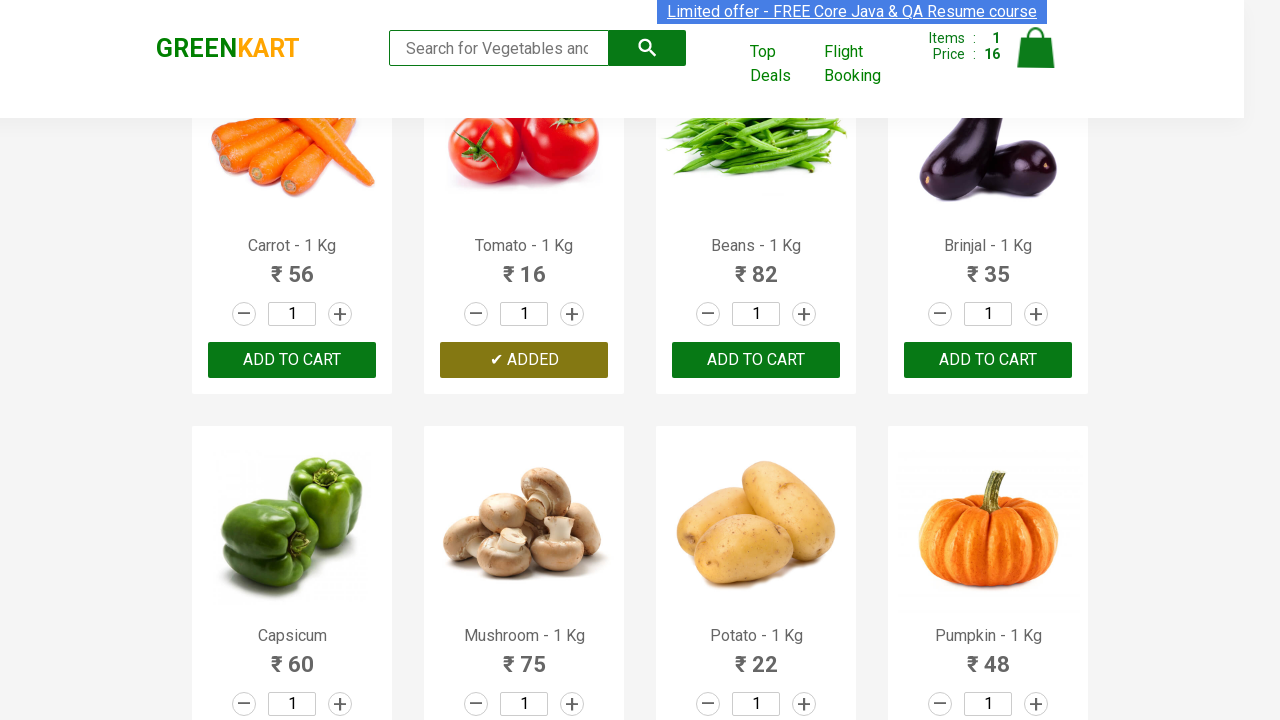

Clicked 'Add to cart' button for Beans
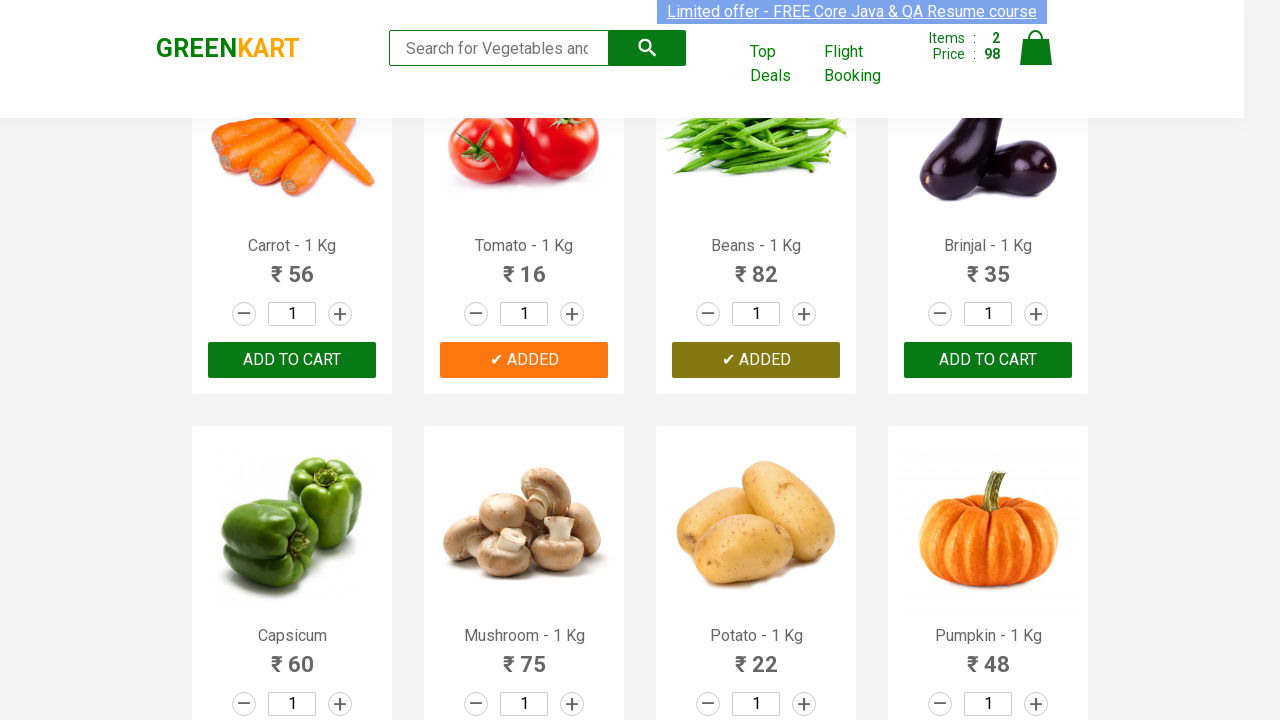

Clicked 'Add to cart' button for Capsicum
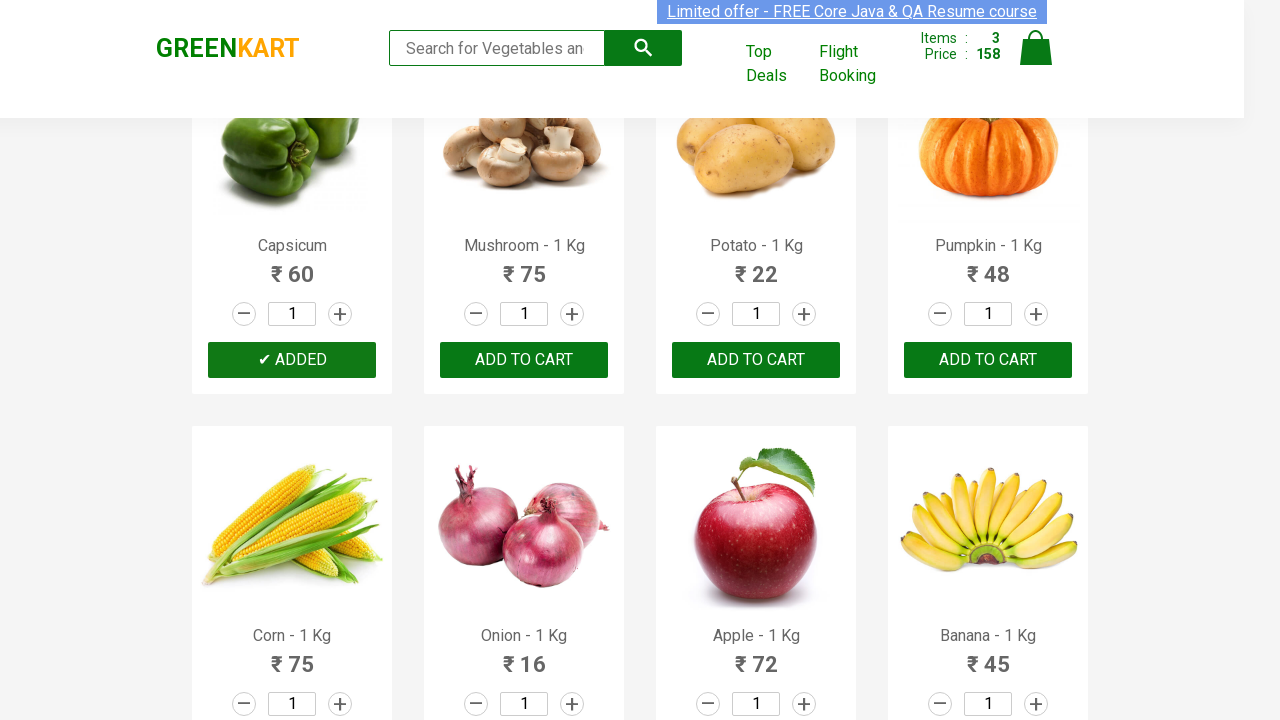

Clicked on the cart icon to view cart at (1036, 48) on xpath=//img[@alt='Cart']
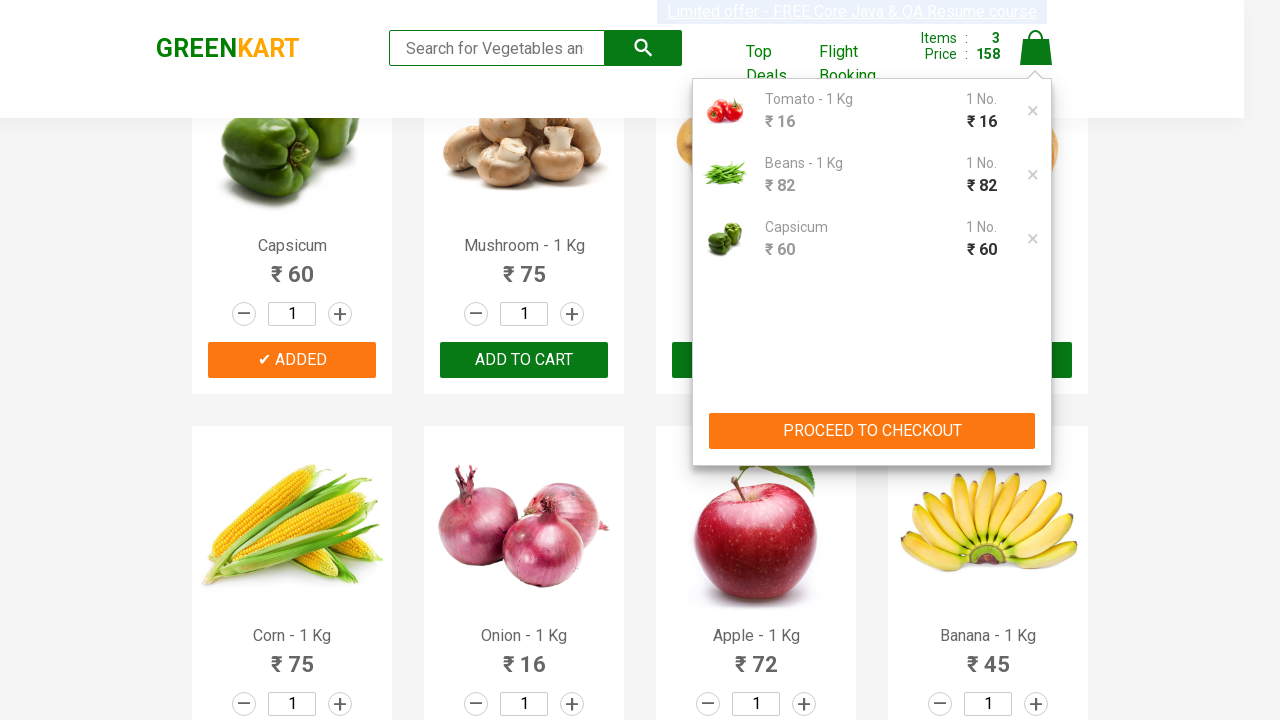

Clicked 'PROCEED TO CHECKOUT' button at (872, 431) on xpath=//button[text()='PROCEED TO CHECKOUT']
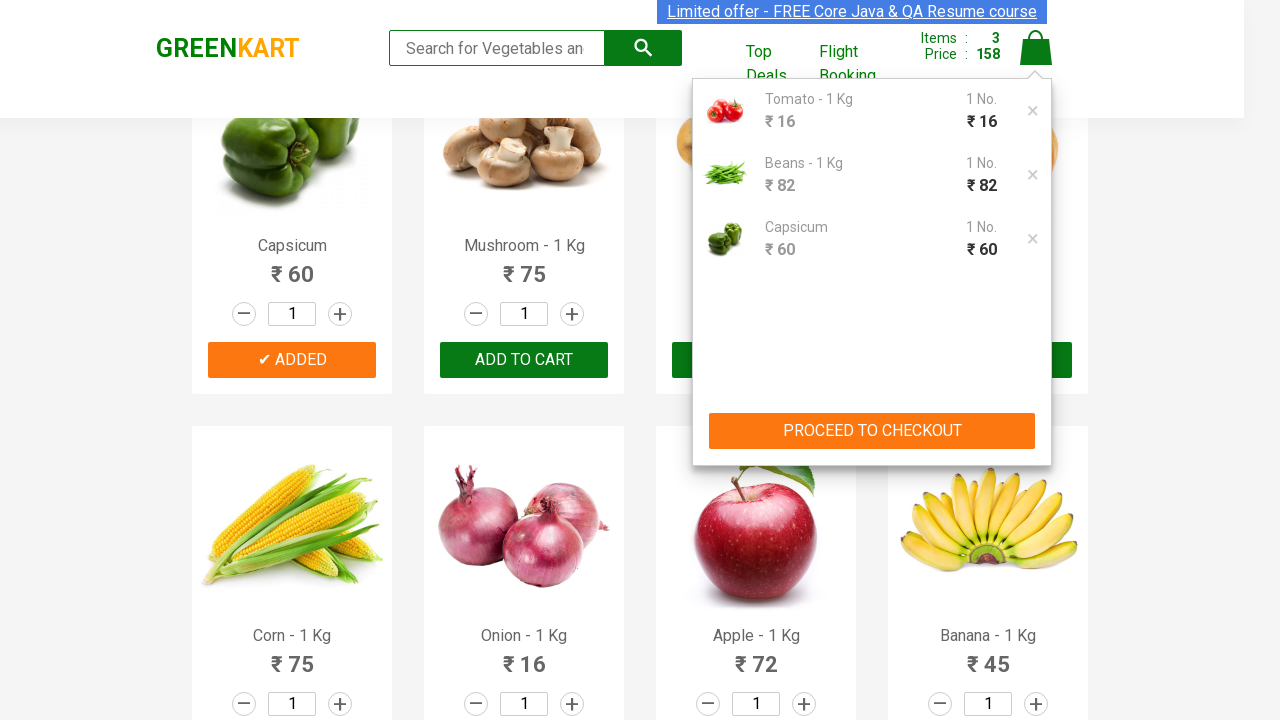

Promo code field is now visible
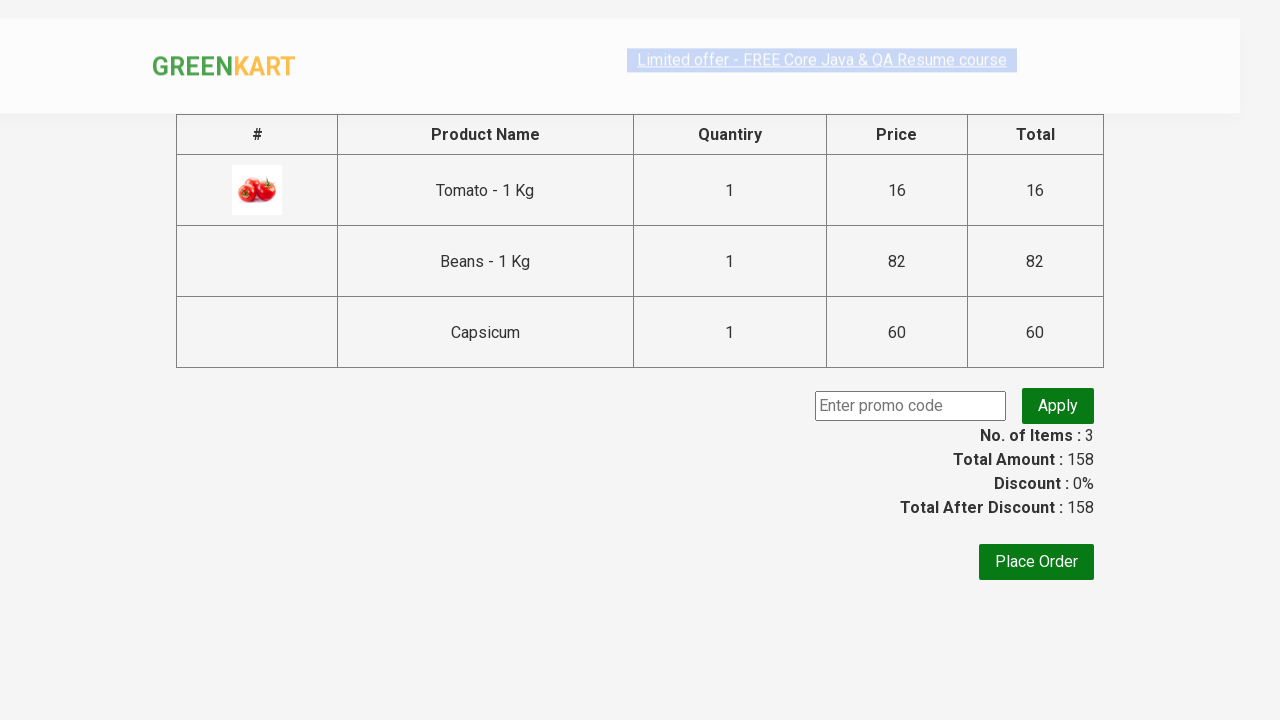

Entered promo code 'Deepak' in the promo code field on .promoCode
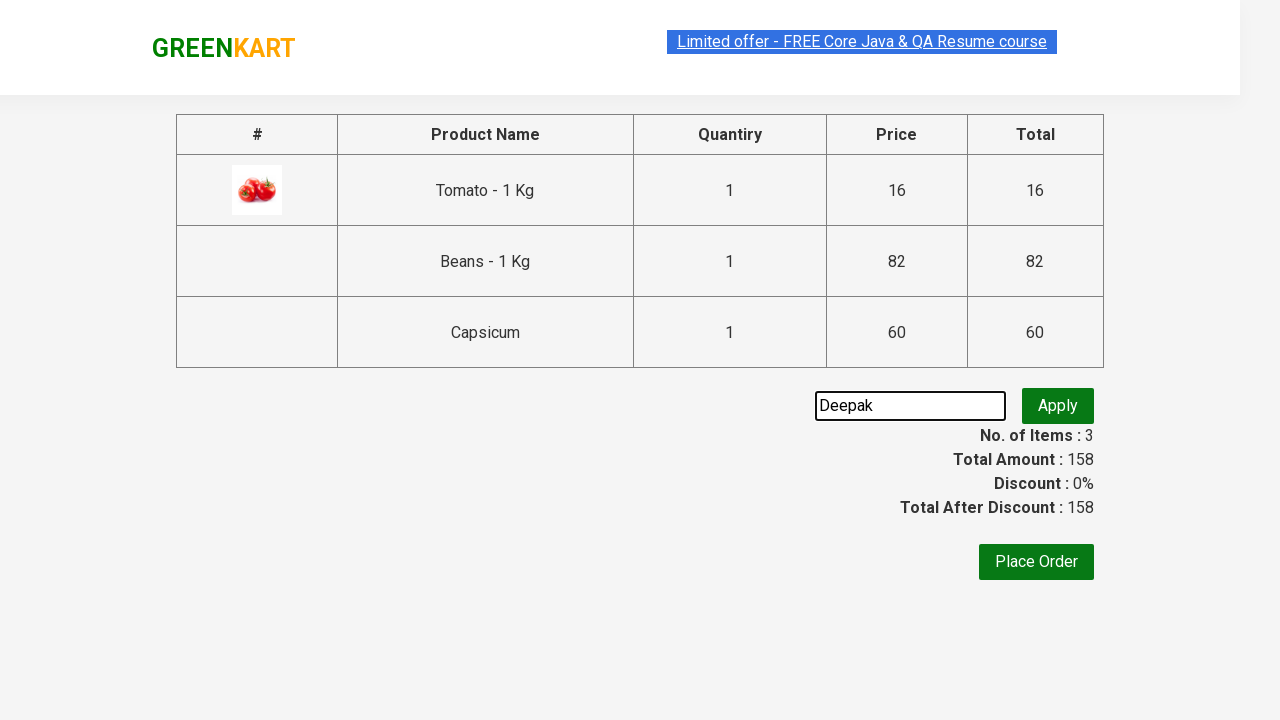

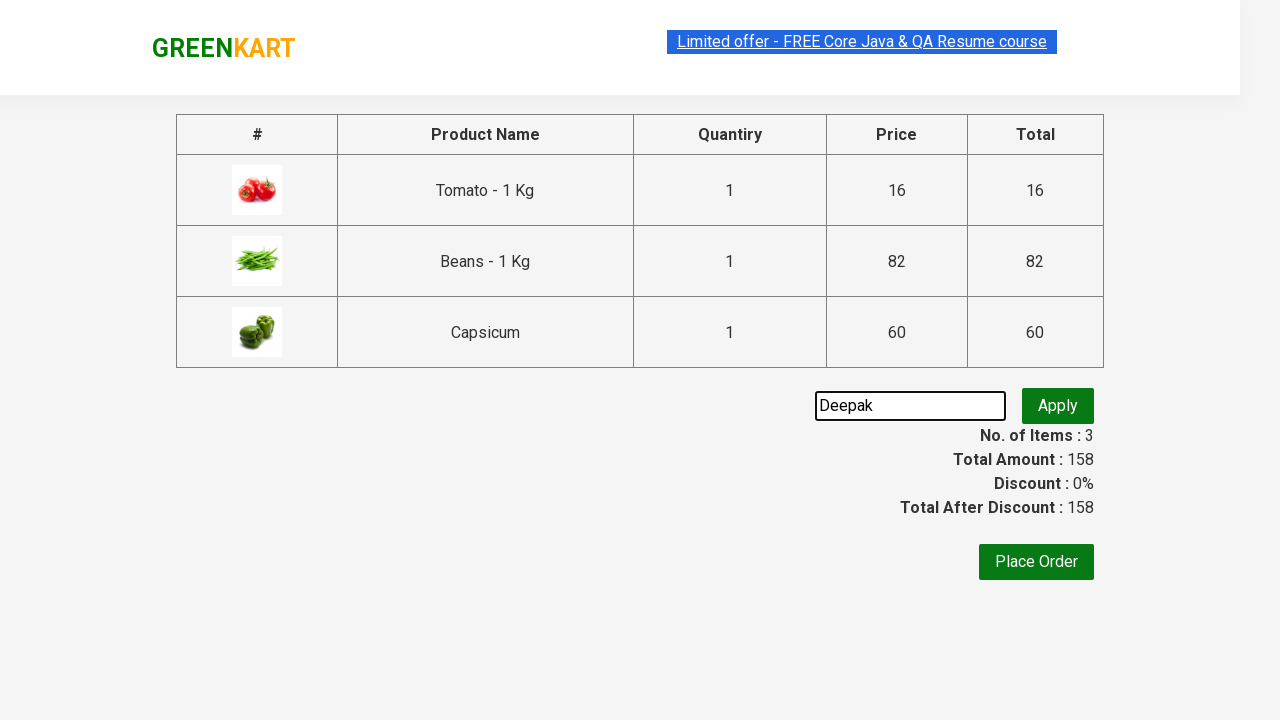